Tests table interaction by counting rows and columns, reading cell content, and selecting a country from a dynamic autocomplete dropdown using keyboard navigation

Starting URL: https://rahulshettyacademy.com/AutomationPractice/

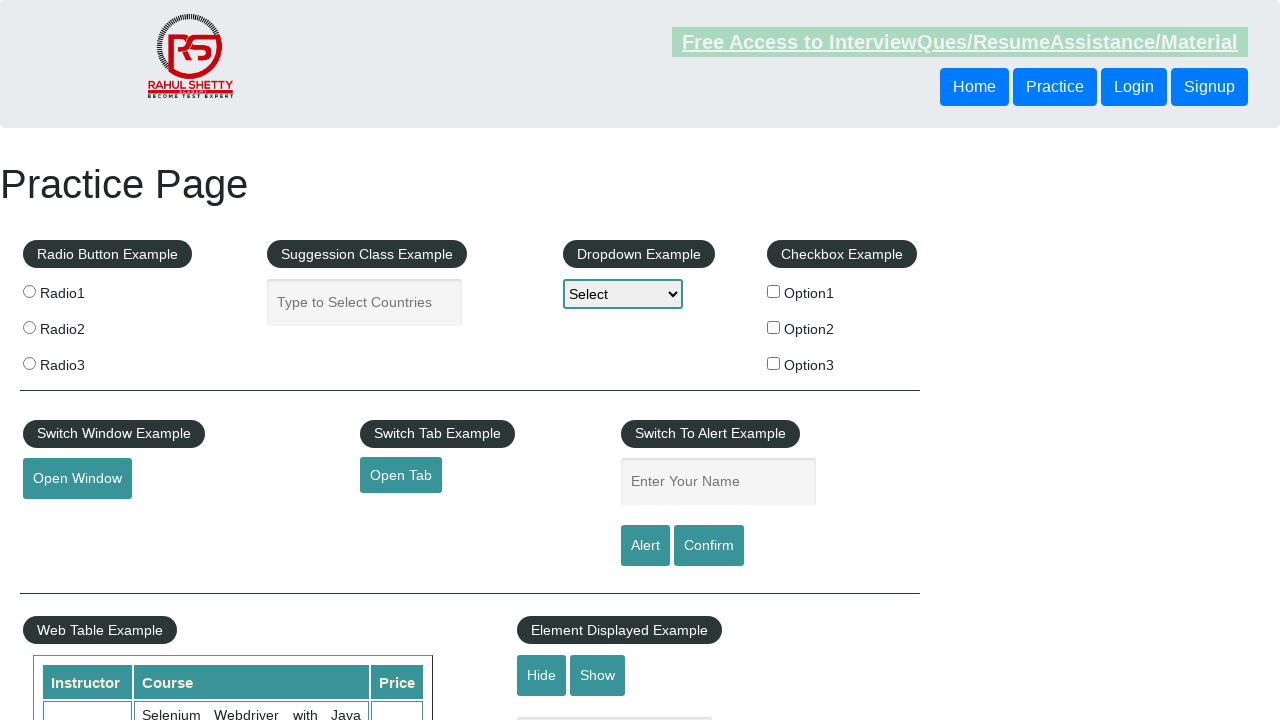

Waited for table with id 'product' and name 'courses' to be present
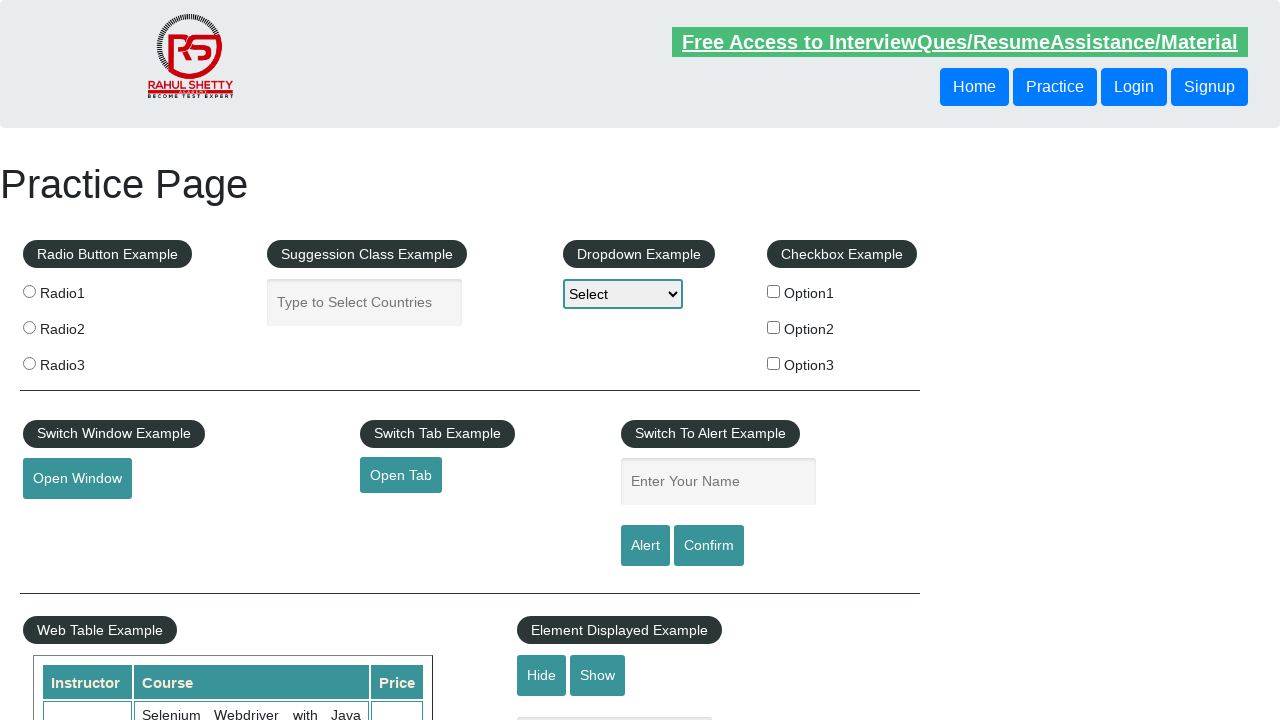

Counted table rows: 11 rows found
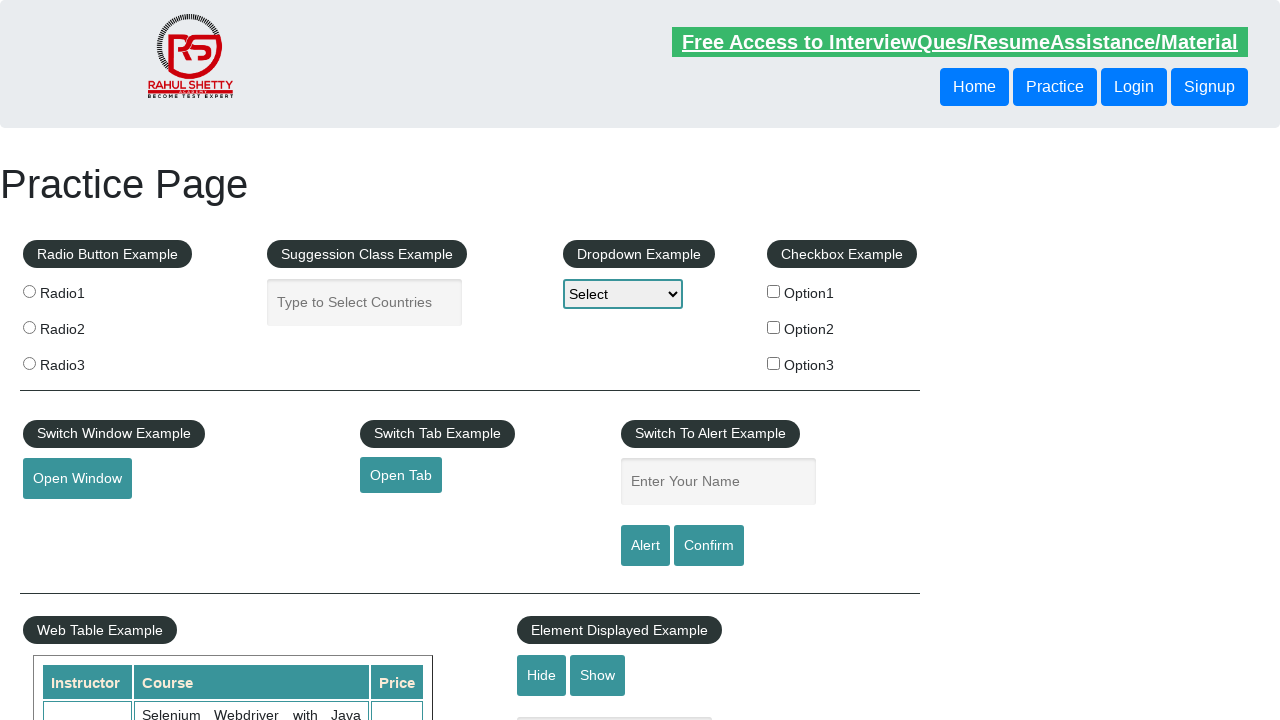

Counted table columns: 3 columns found
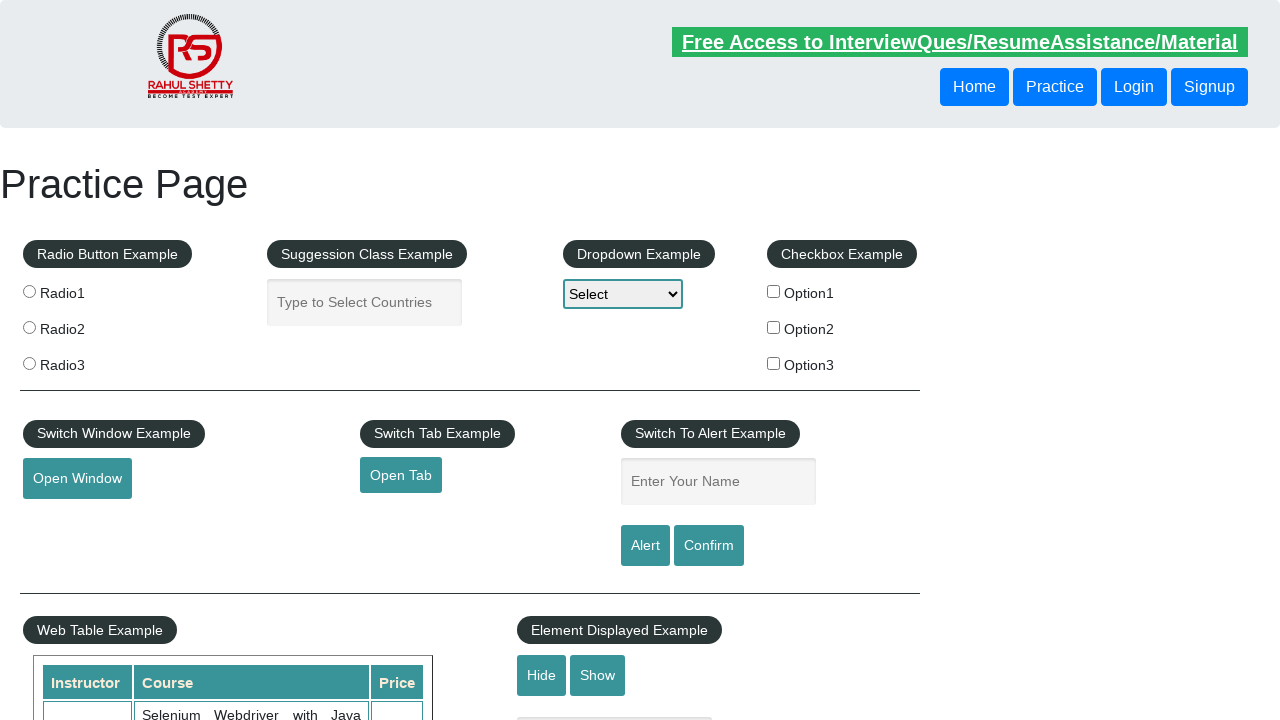

Read second row course content: 'Learn SQL in Practical + Database Testing from Scratch'
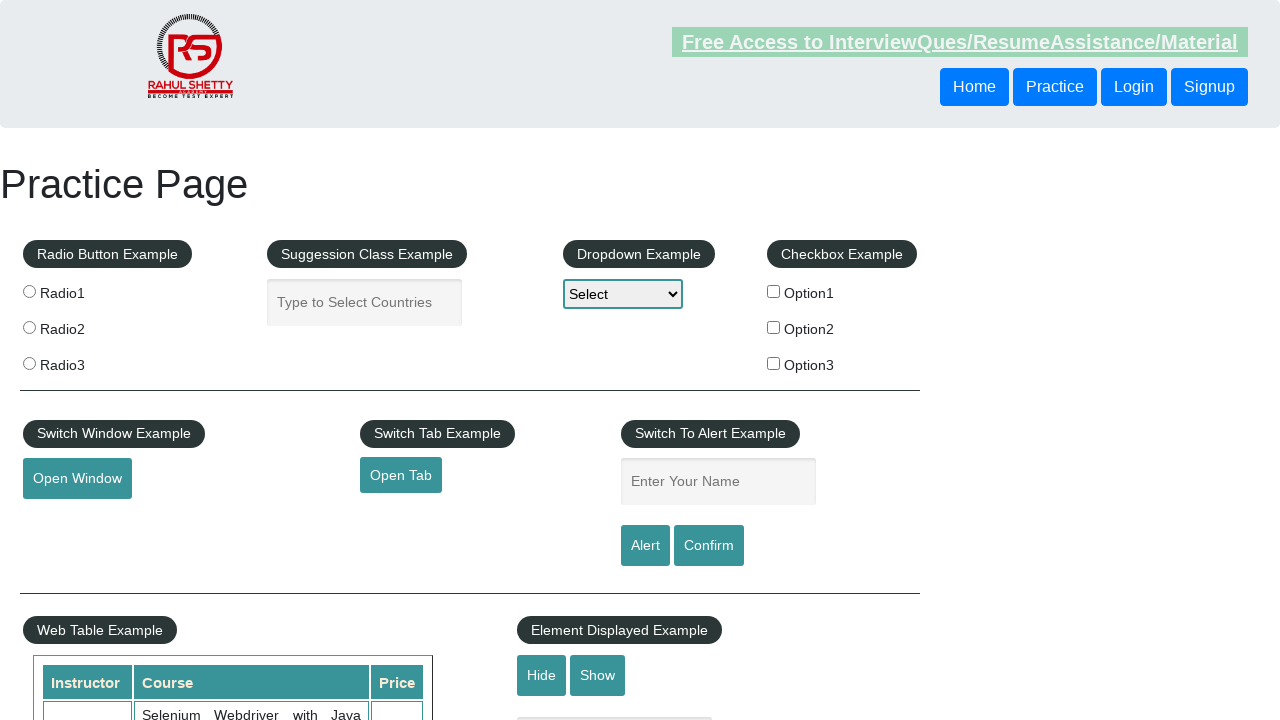

Filled autocomplete field with 'Uni' (first 3 characters of 'United States (USA)') on #autocomplete
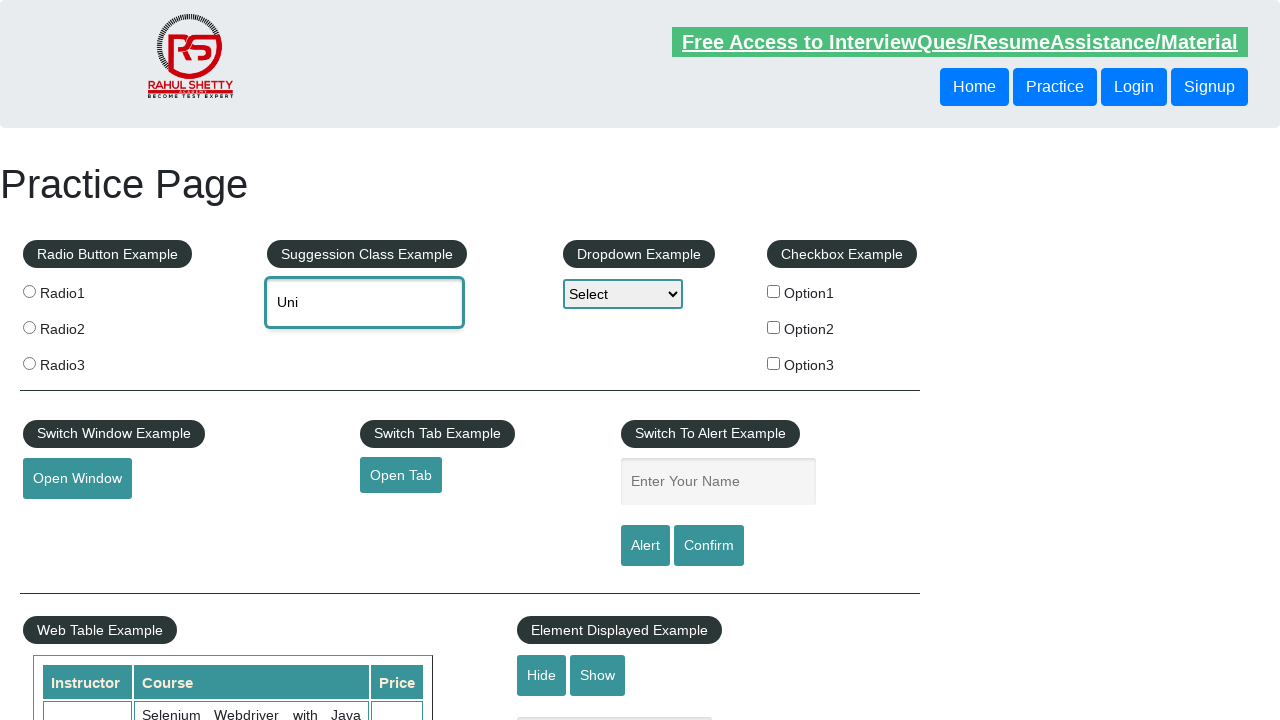

Waited 2000ms for autocomplete suggestions to appear
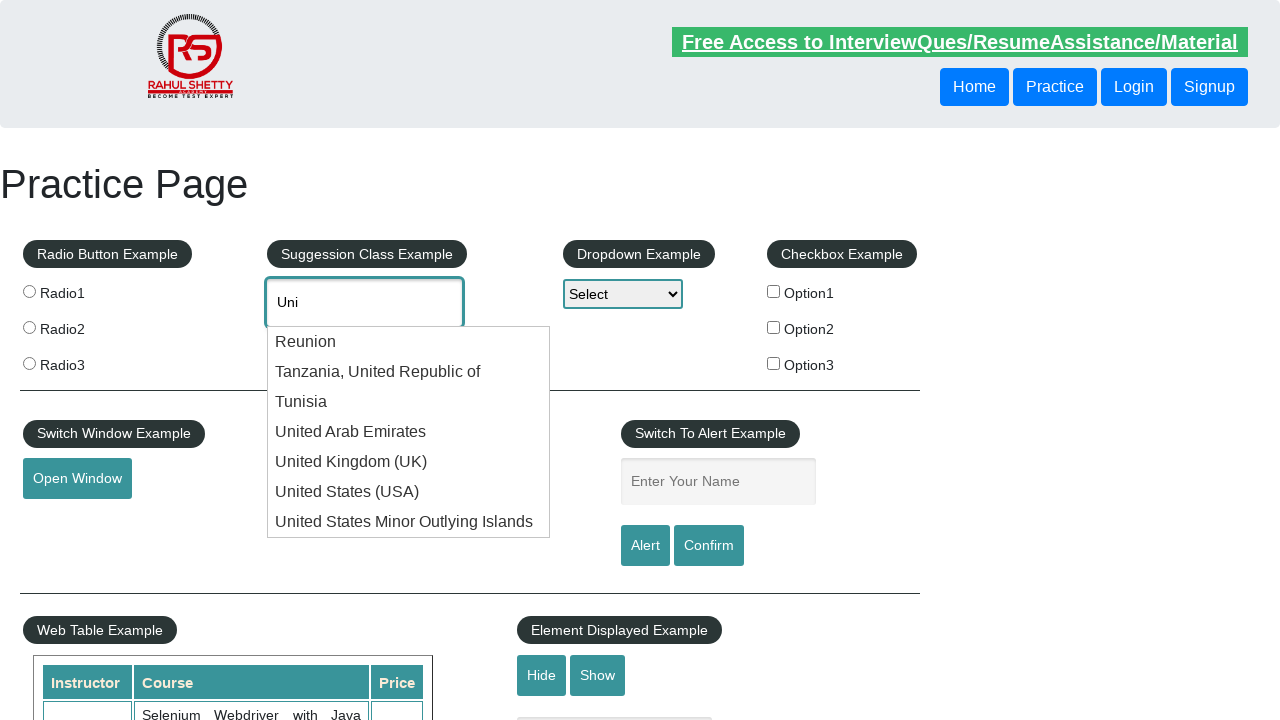

Pressed ArrowDown to navigate dropdown (1/6) on #autocomplete
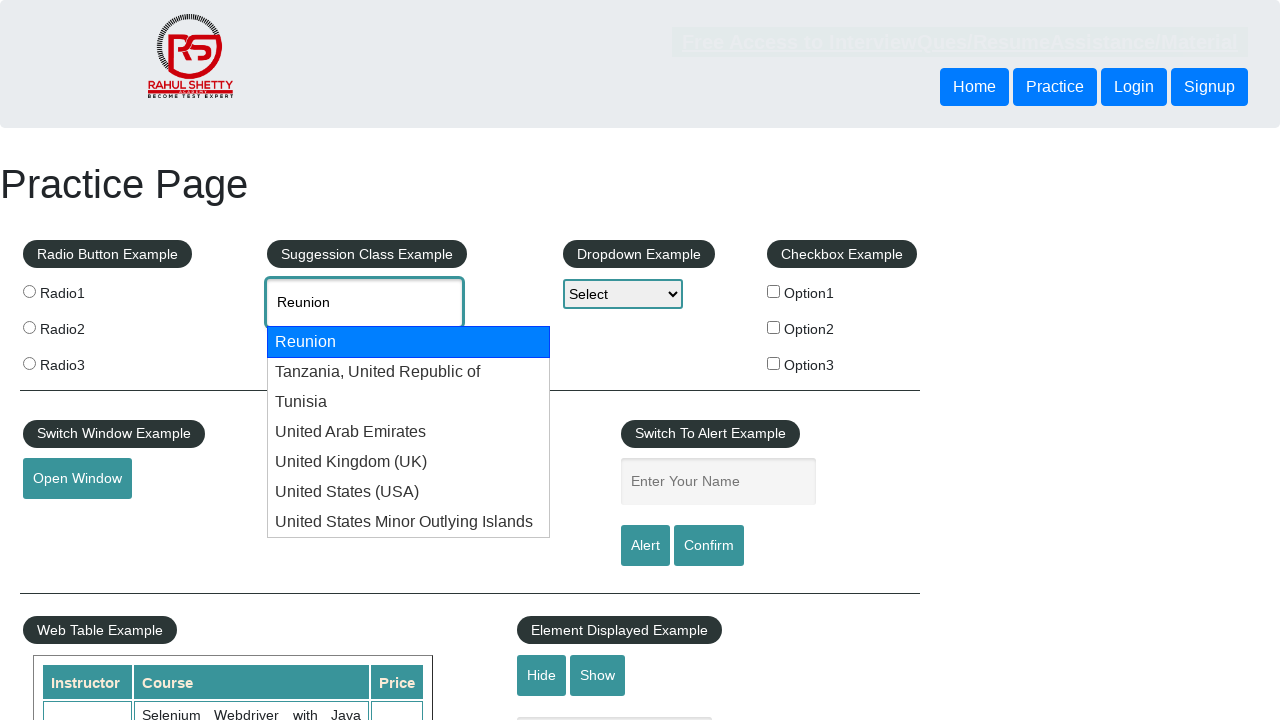

Pressed ArrowDown to navigate dropdown (2/6) on #autocomplete
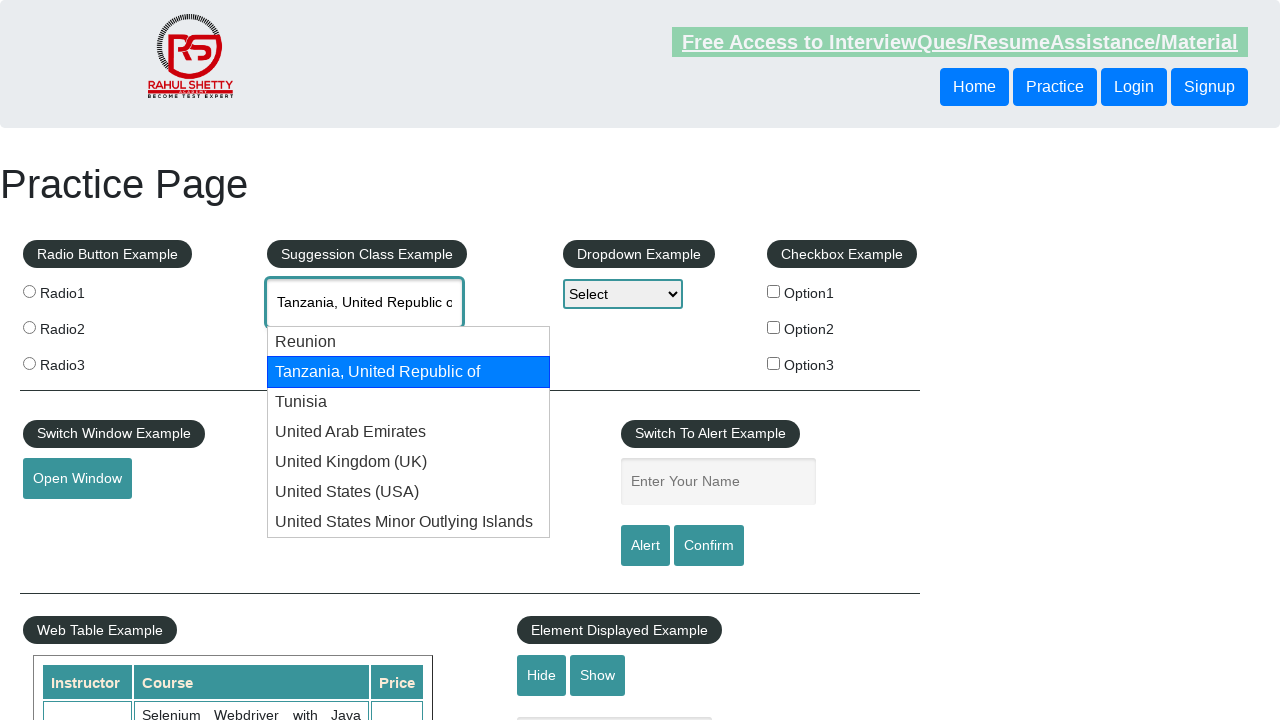

Pressed ArrowDown to navigate dropdown (3/6) on #autocomplete
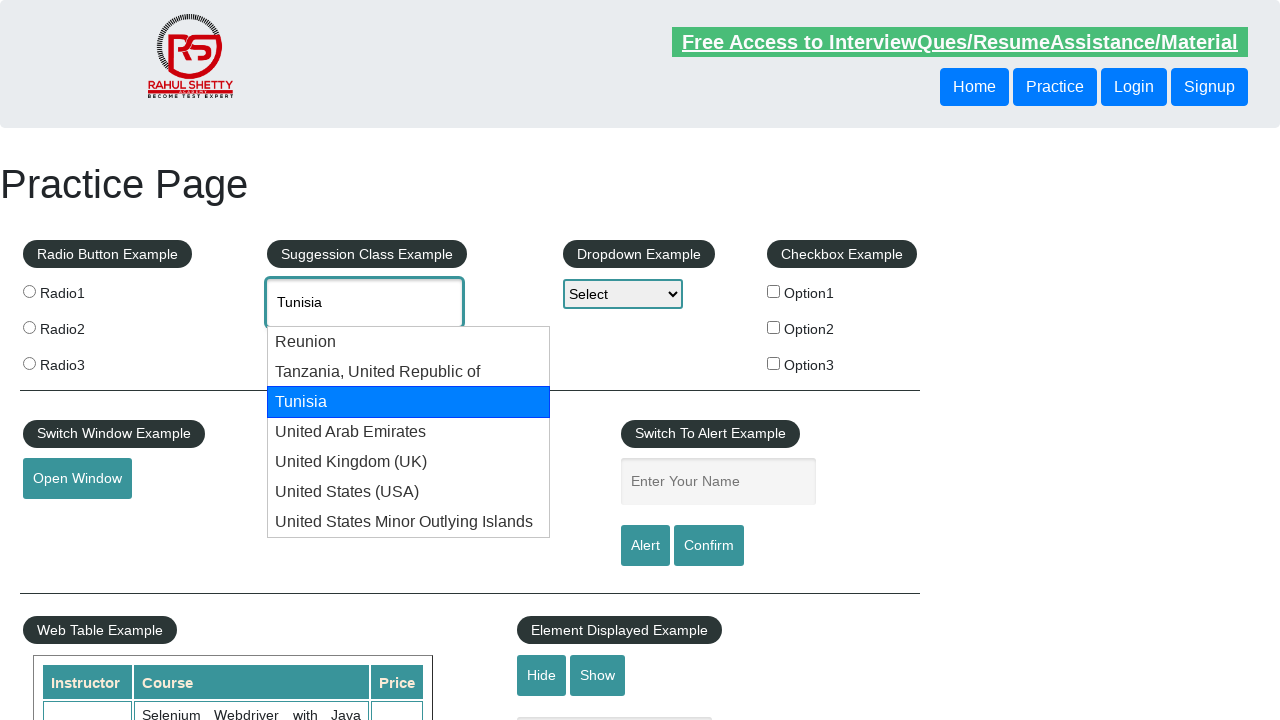

Pressed ArrowDown to navigate dropdown (4/6) on #autocomplete
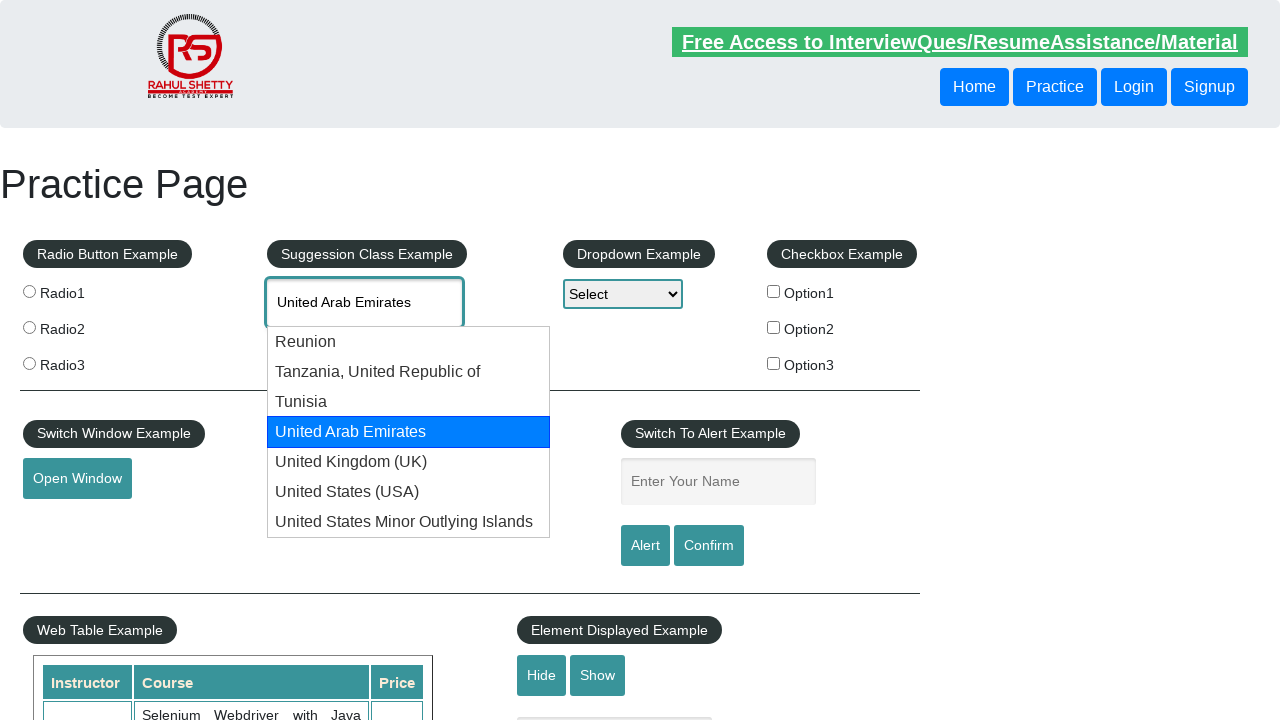

Pressed ArrowDown to navigate dropdown (5/6) on #autocomplete
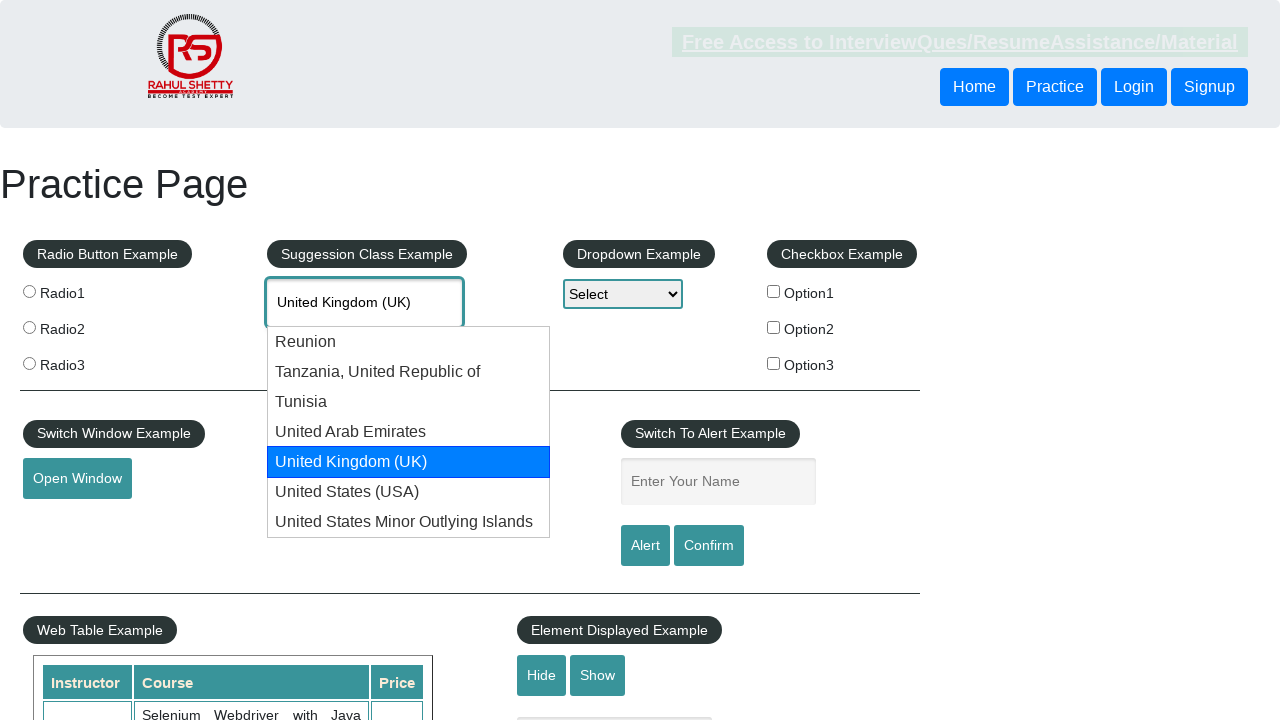

Pressed ArrowDown to navigate dropdown (6/6) on #autocomplete
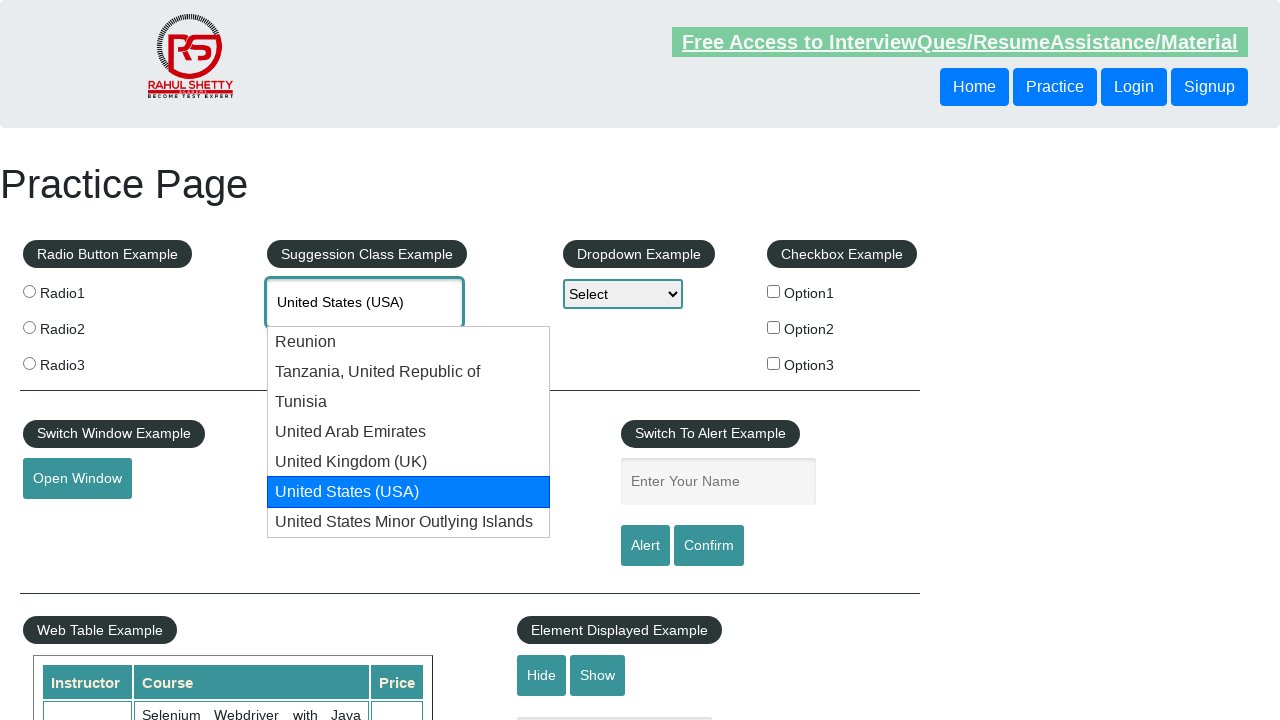

Pressed Enter to select the highlighted dropdown option on #autocomplete
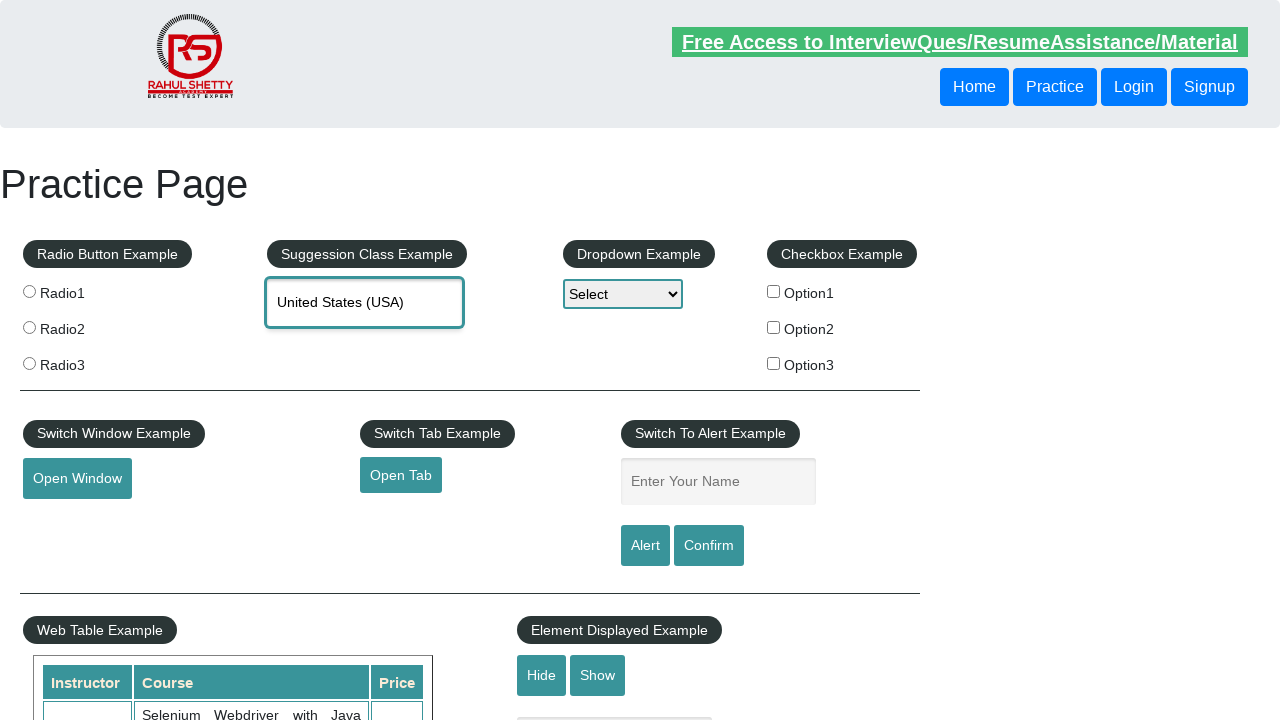

Waited 1000ms for selection to complete
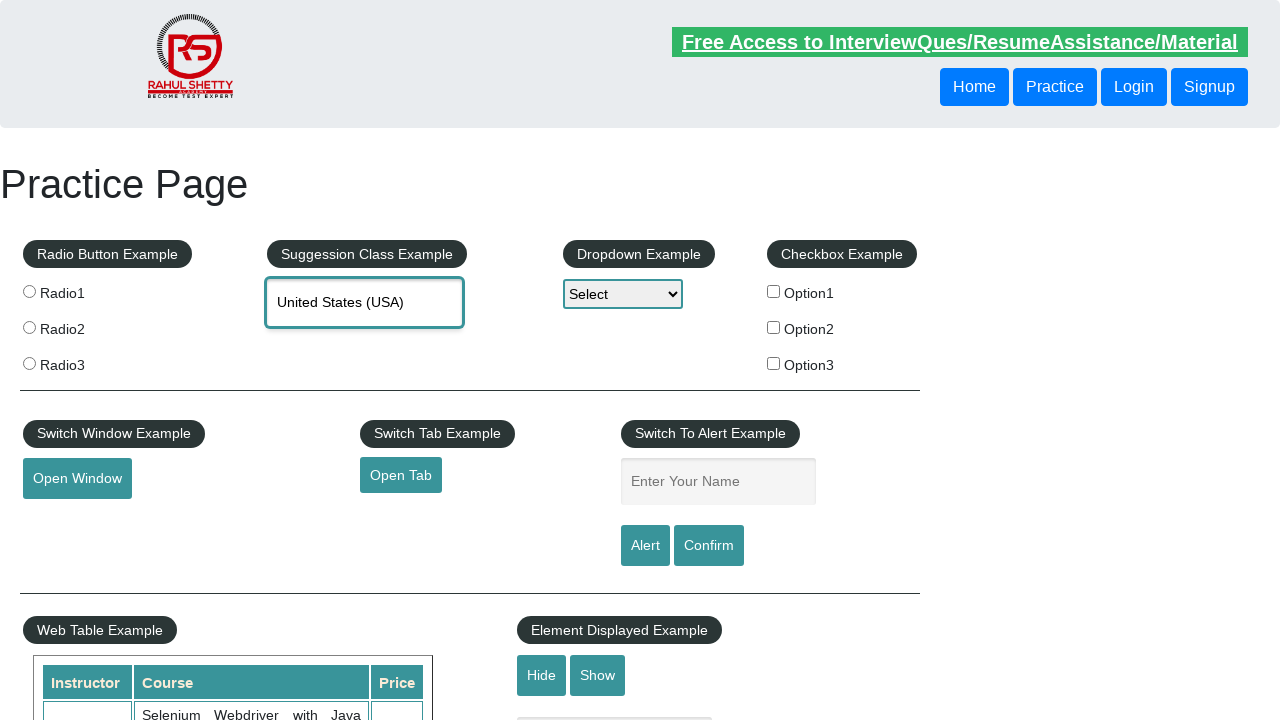

Verified selected autocomplete value: 'United States (USA)'
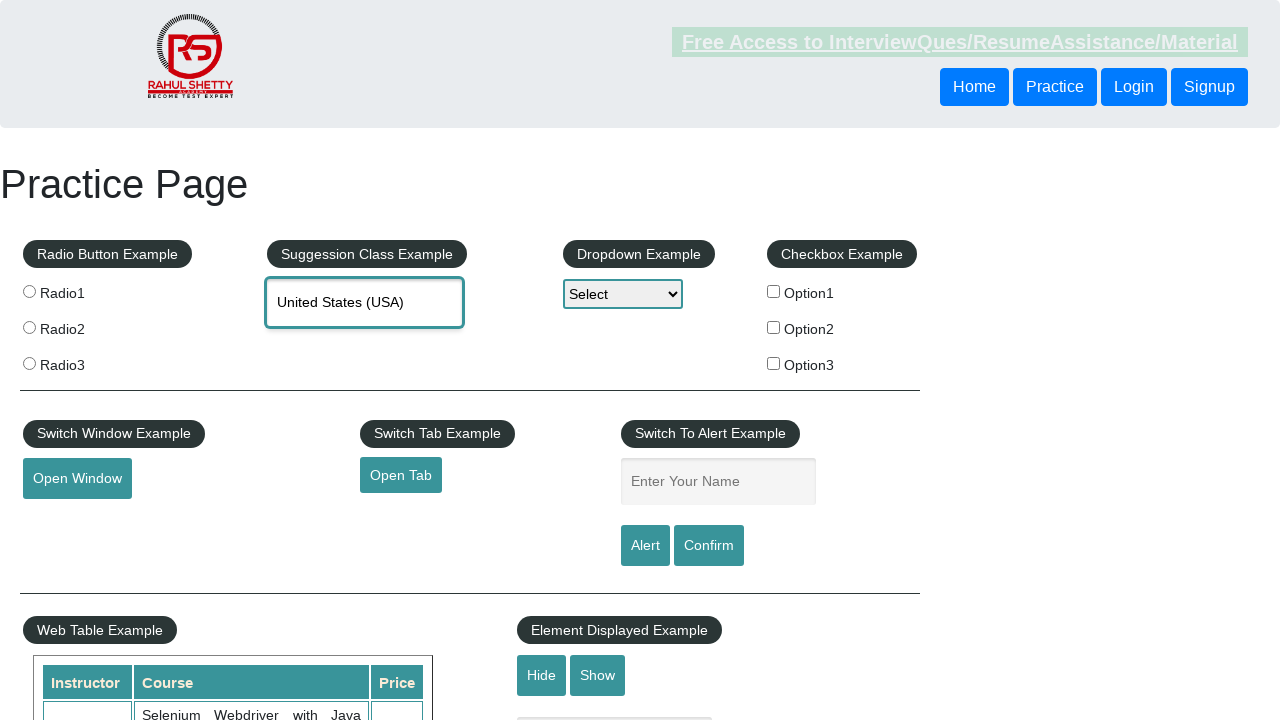

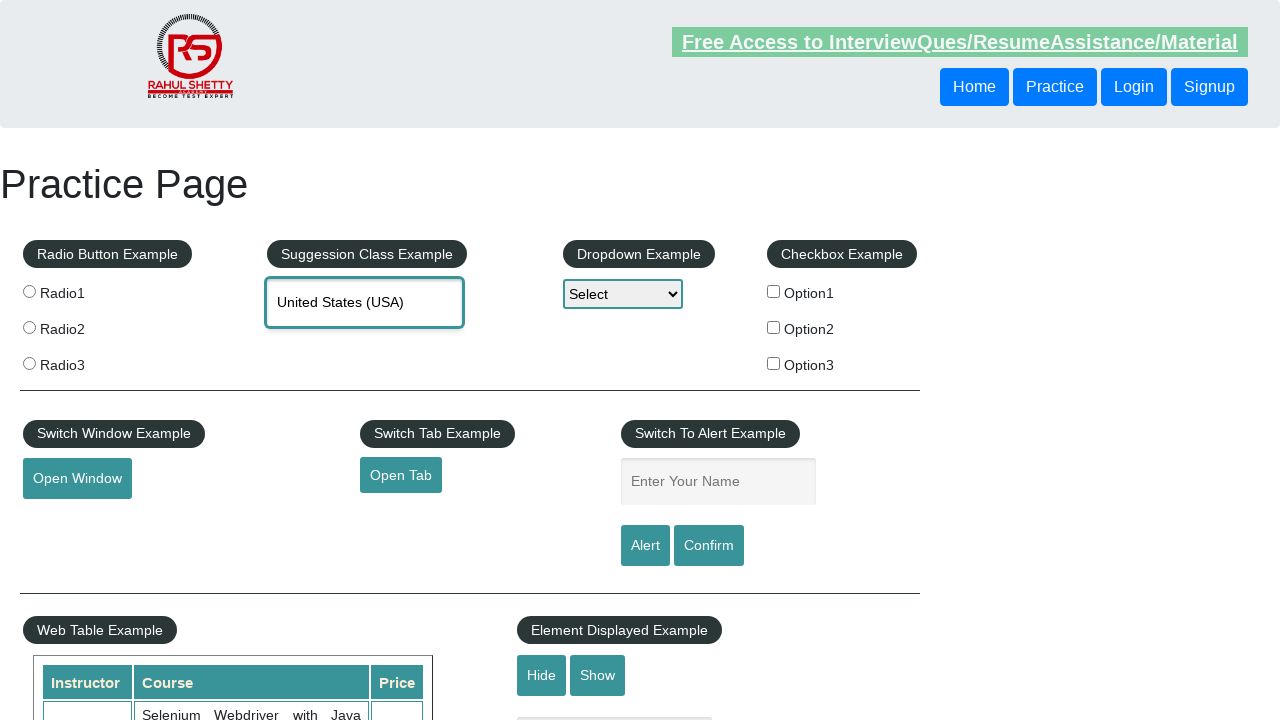